Tests a "Secret Friend" (Amigo Secreto) web application by adding friends to a list, editing their names, deleting one friend, and then clicking the "draw friend" button to randomly select a friend.

Starting URL: https://caromerou.github.io/AmigoSecreto/

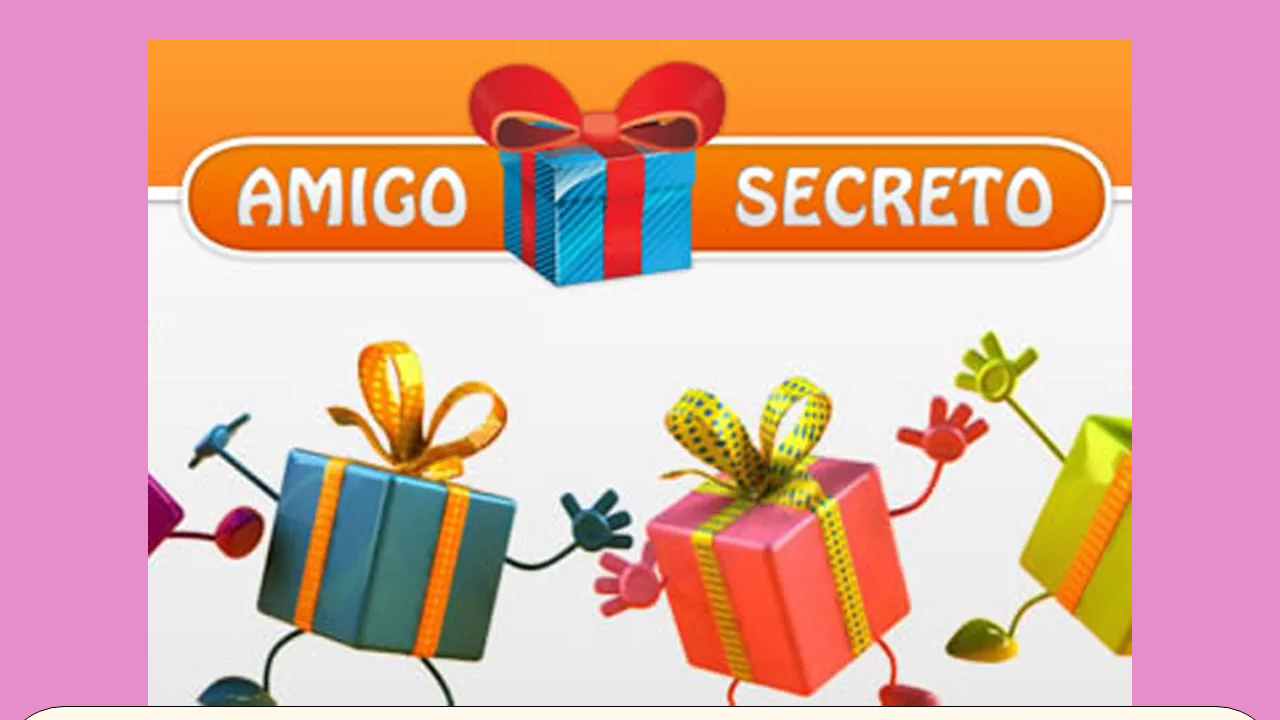

Waited for input field to be present
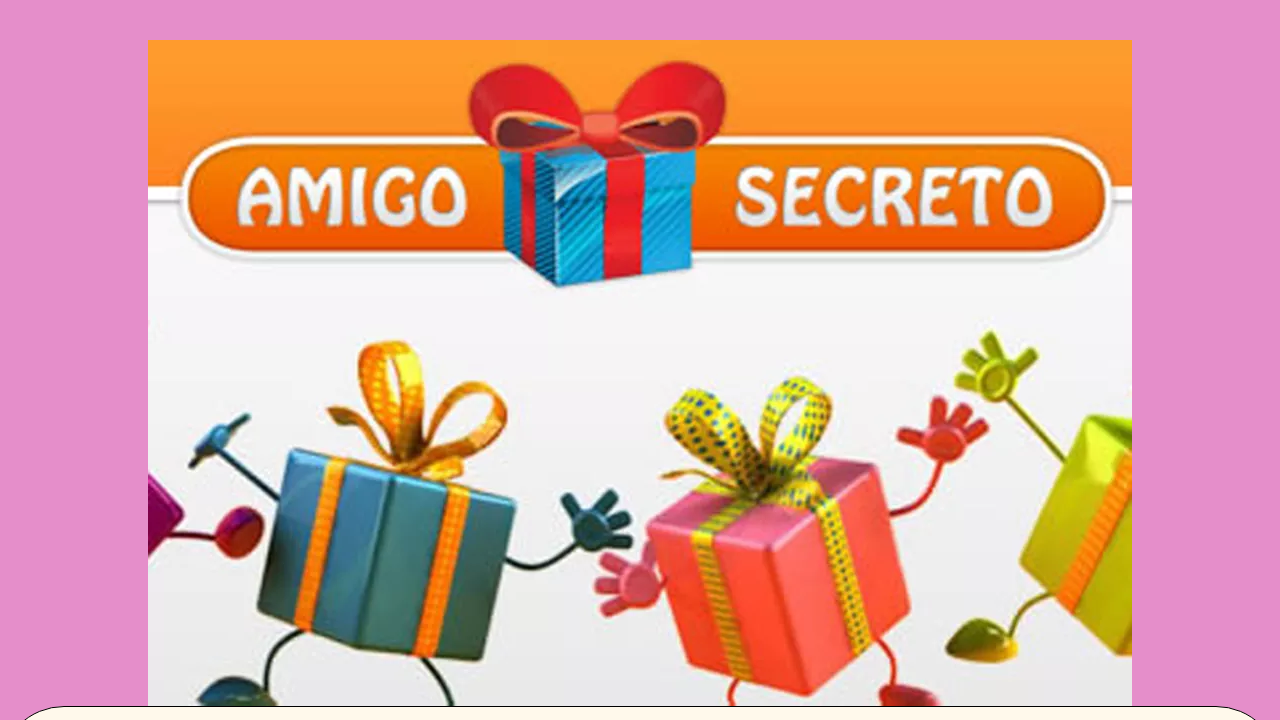

Scrolled down to see the page
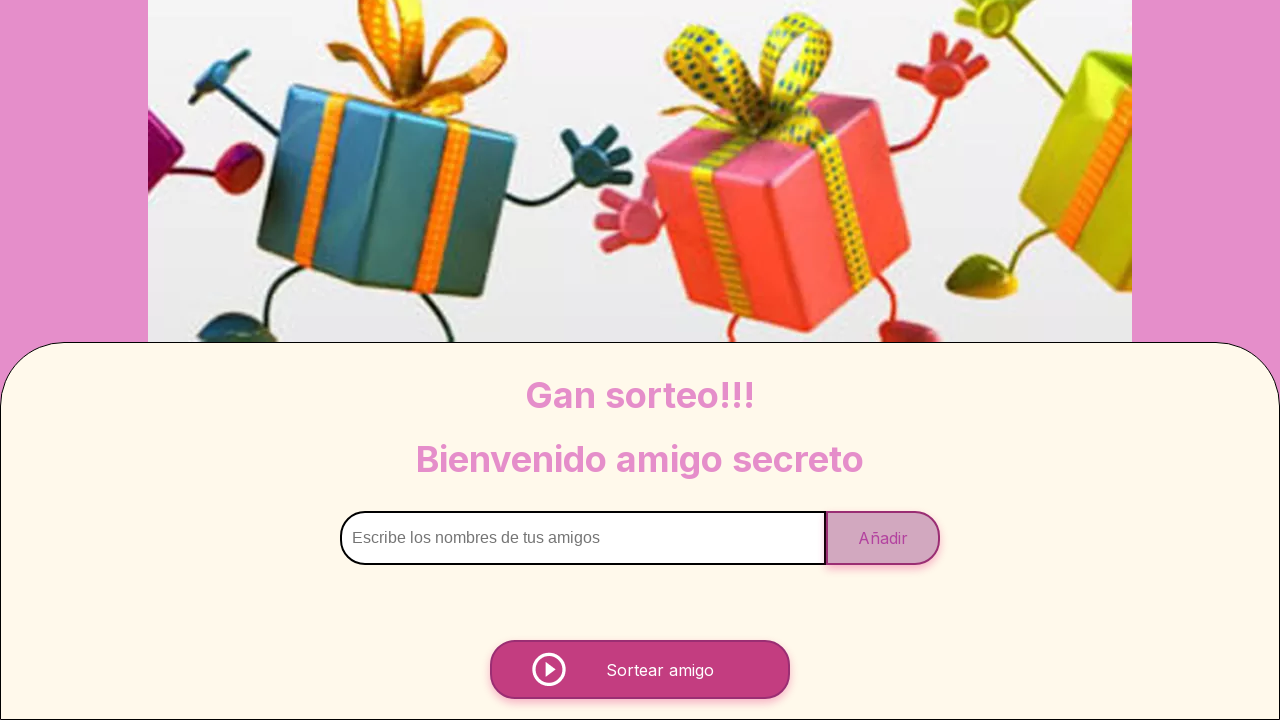

Filled input field with friend name 'Carlos' on xpath=/html/body/main/section/div[1]/input
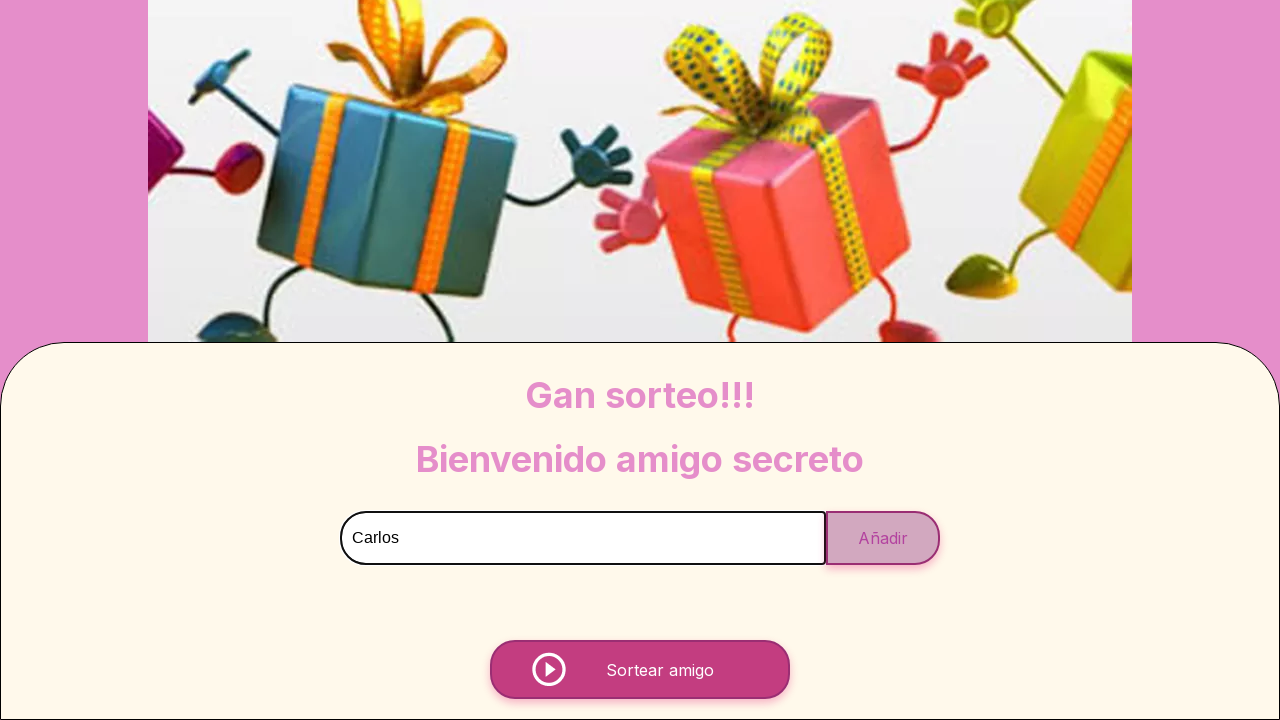

Clicked add button to add 'Carlos' to the friend list at (883, 538) on xpath=/html/body/main/section/div[1]/button
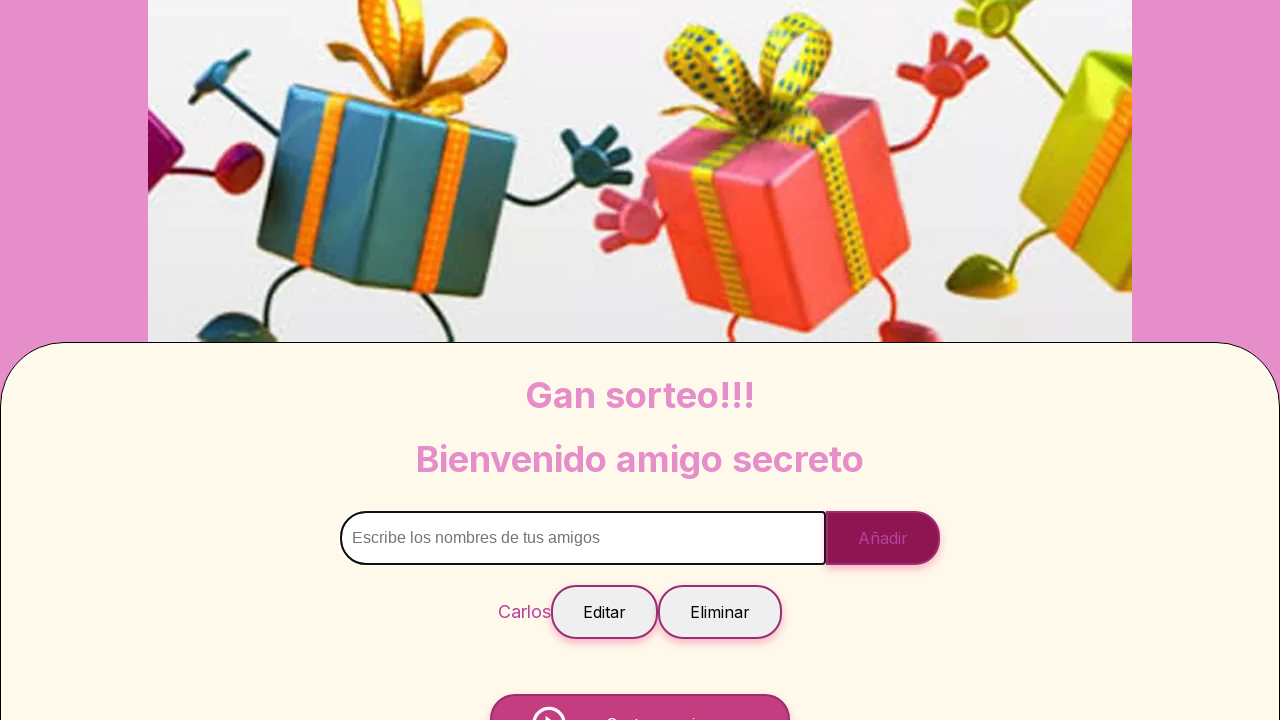

Waited 500ms for friend to be added
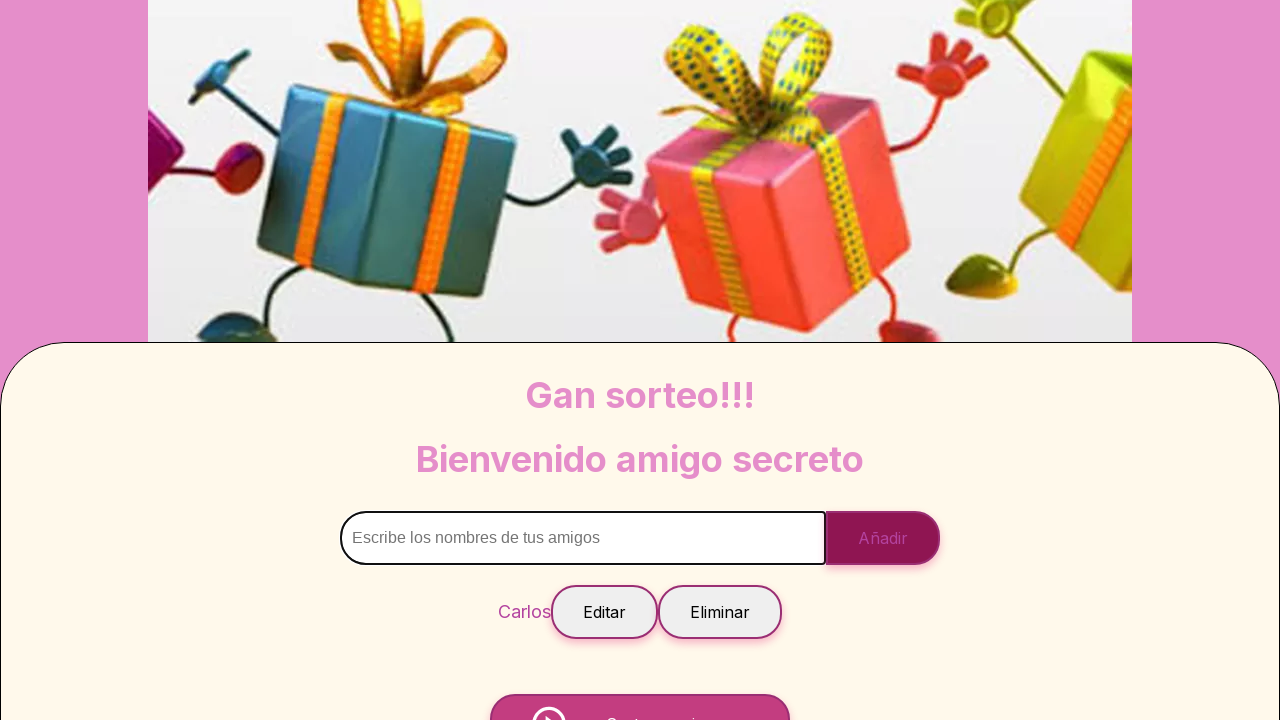

Filled input field with friend name 'Maria' on xpath=/html/body/main/section/div[1]/input
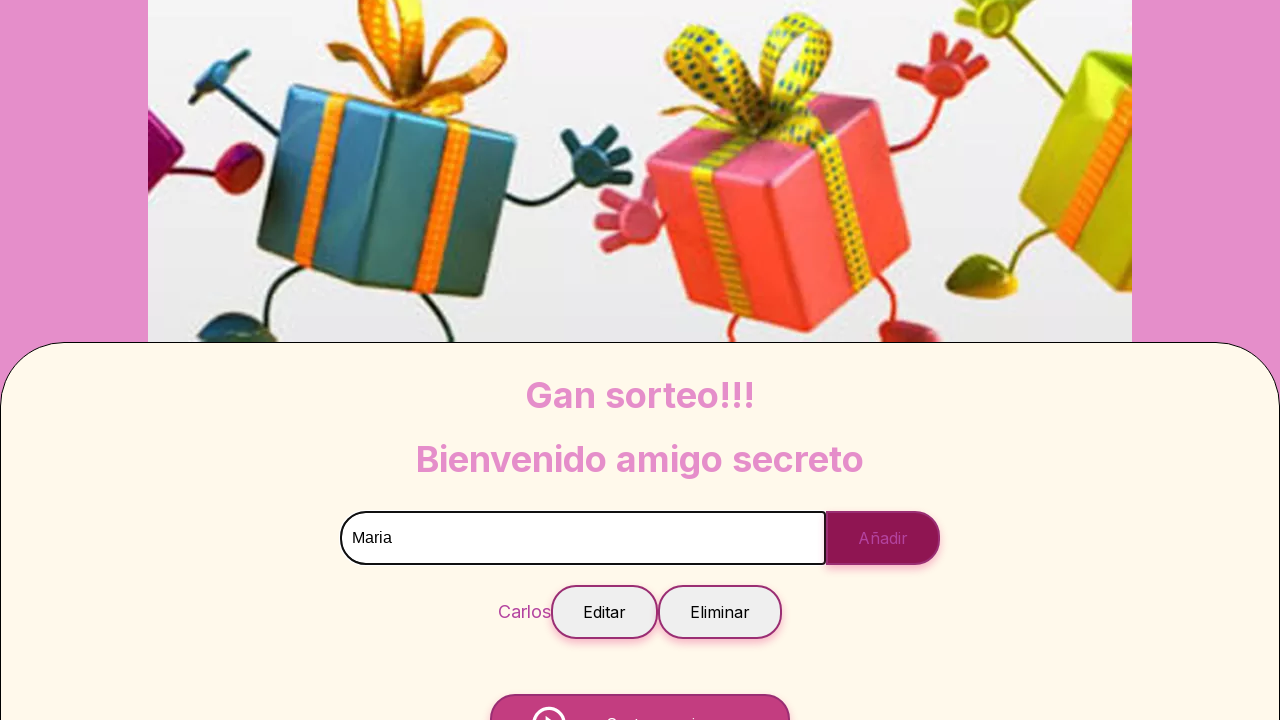

Clicked add button to add 'Maria' to the friend list at (883, 538) on xpath=/html/body/main/section/div[1]/button
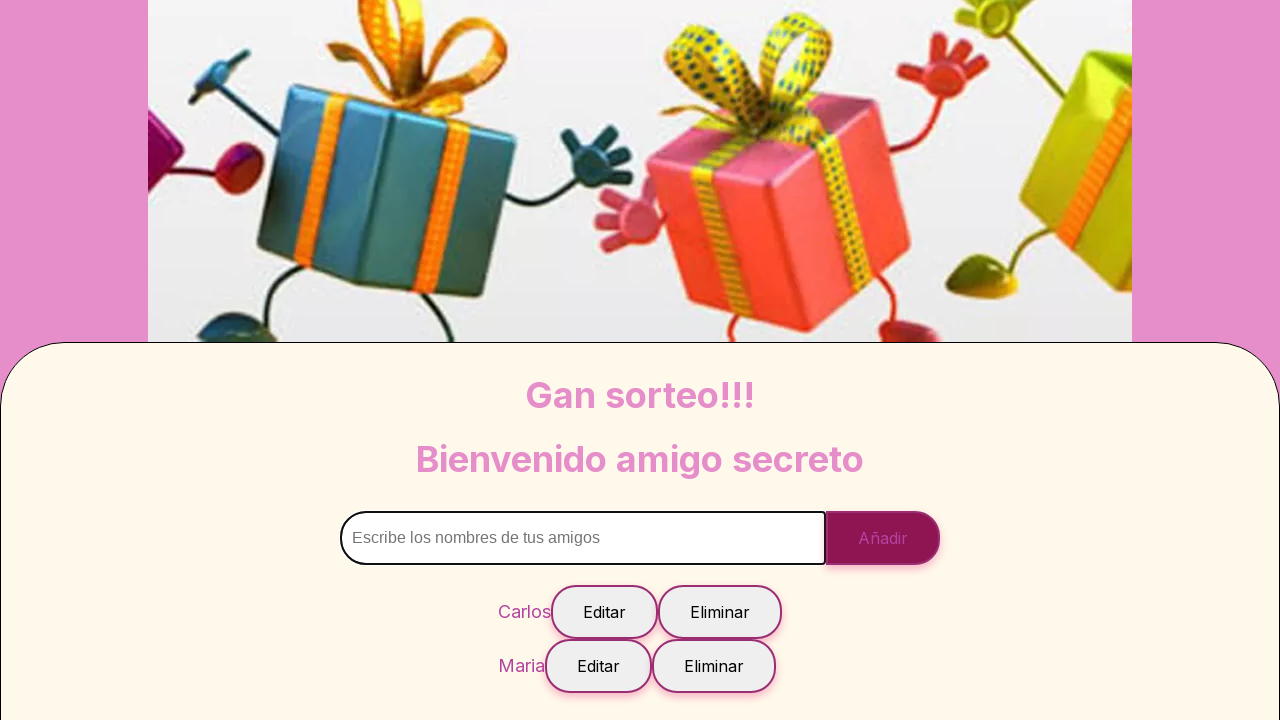

Waited 500ms for friend to be added
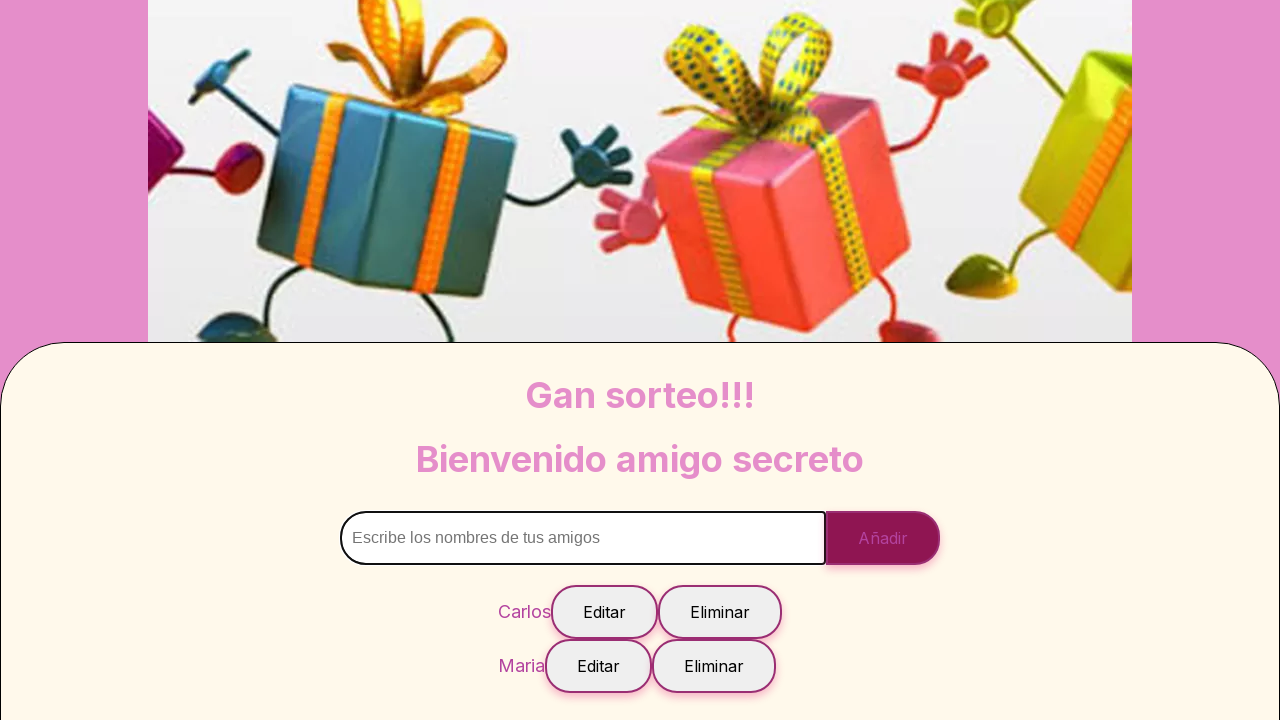

Filled input field with friend name 'Pedro' on xpath=/html/body/main/section/div[1]/input
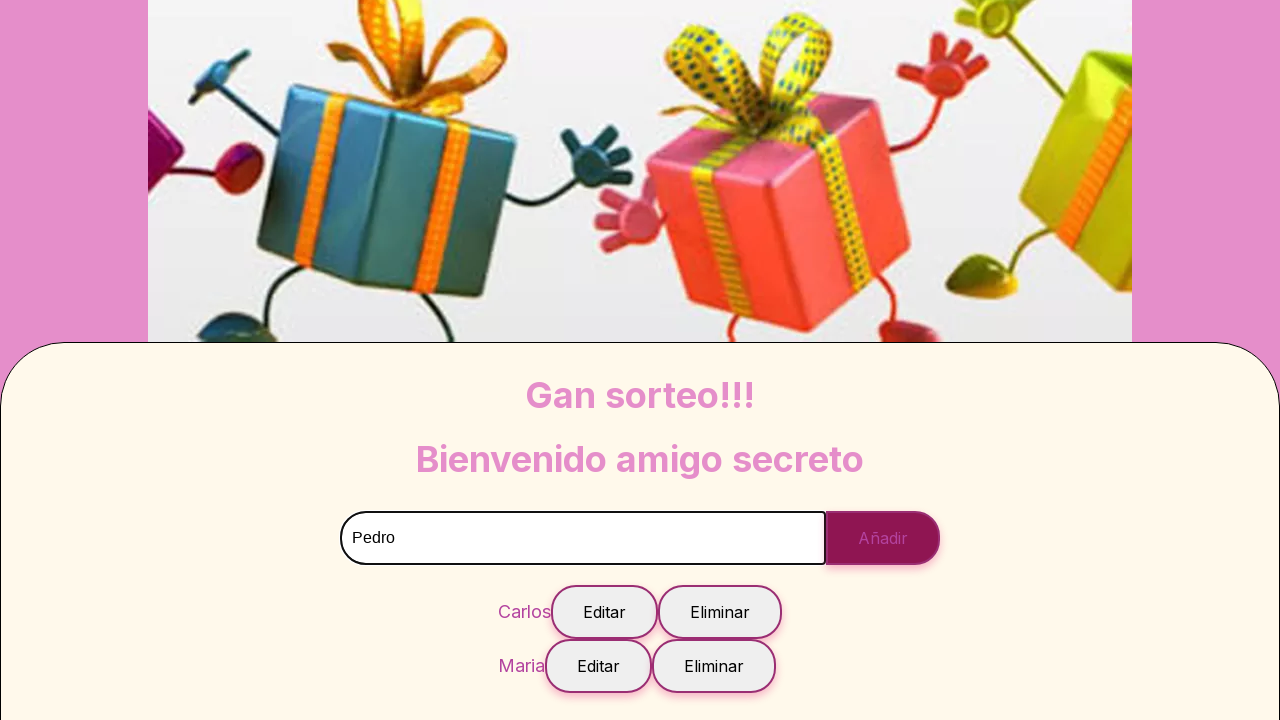

Clicked add button to add 'Pedro' to the friend list at (883, 538) on xpath=/html/body/main/section/div[1]/button
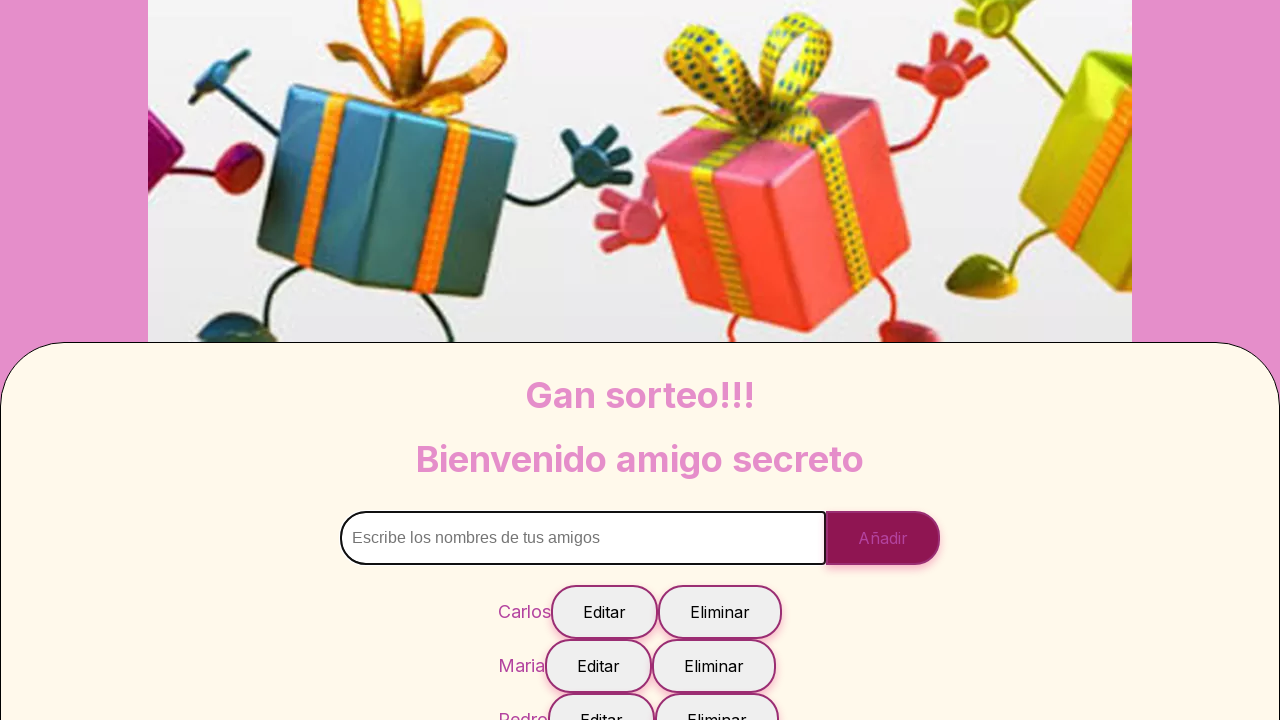

Waited 500ms for friend to be added
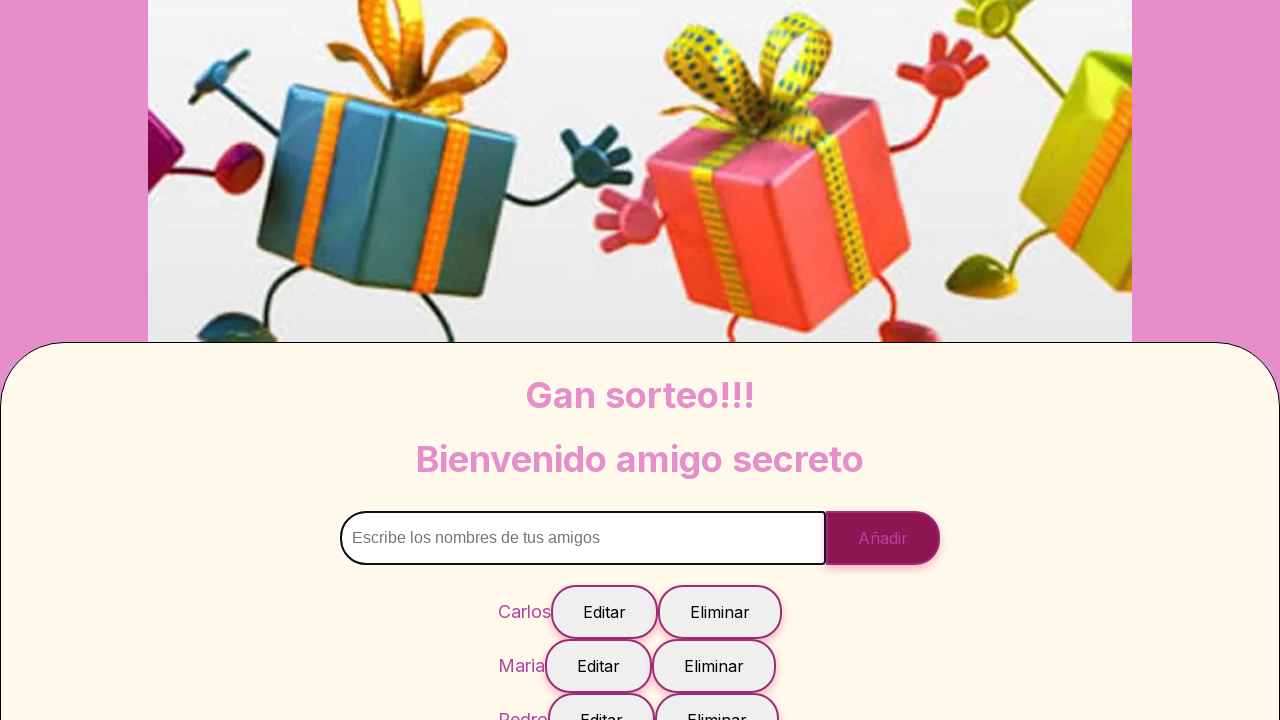

Scrolled down after adding all friends
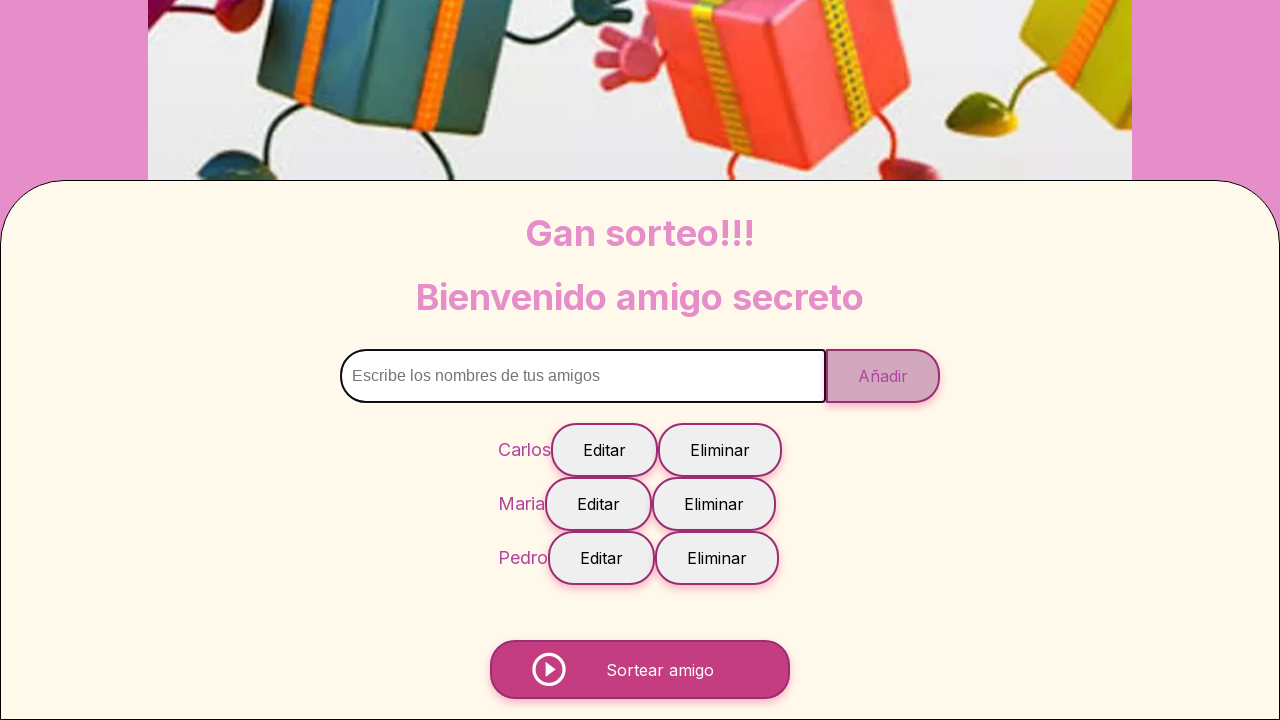

Clicked edit button for friend at position 1 at (604, 450) on xpath=/html/body/main/section/ul[1]/li[1]/button[1]
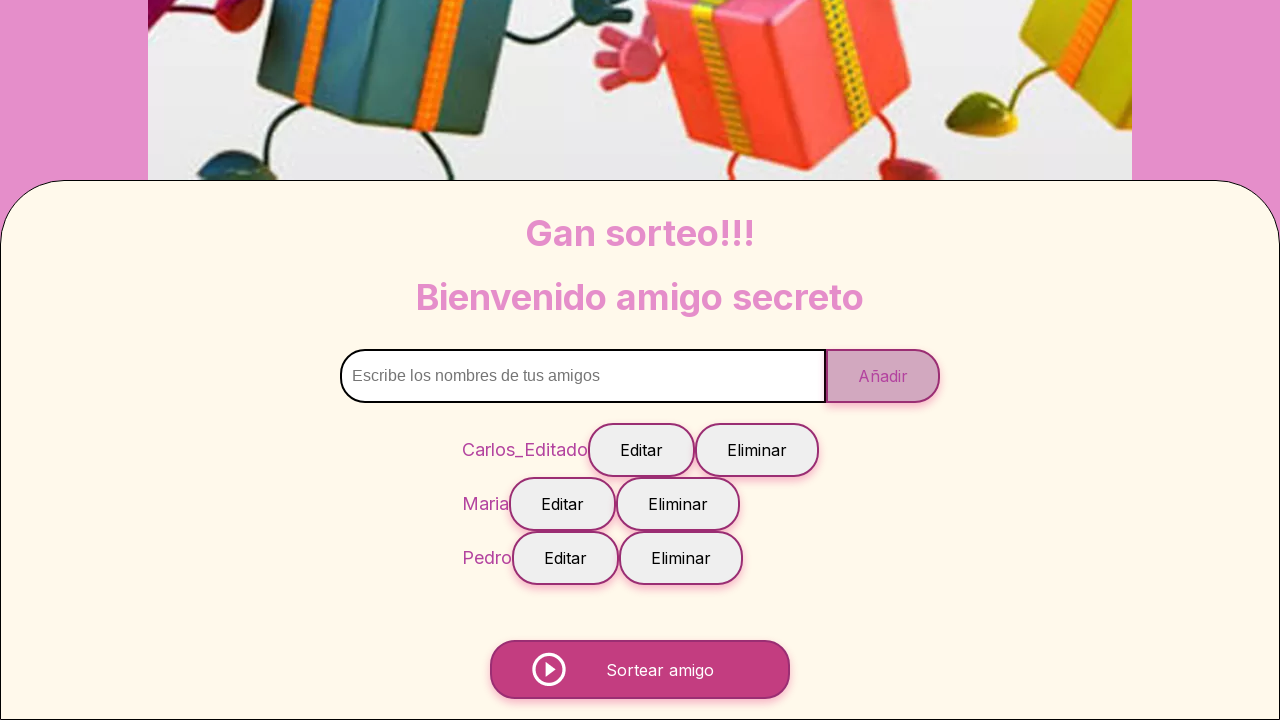

Accepted dialog and edited friend name to 'Carlos_Editado'
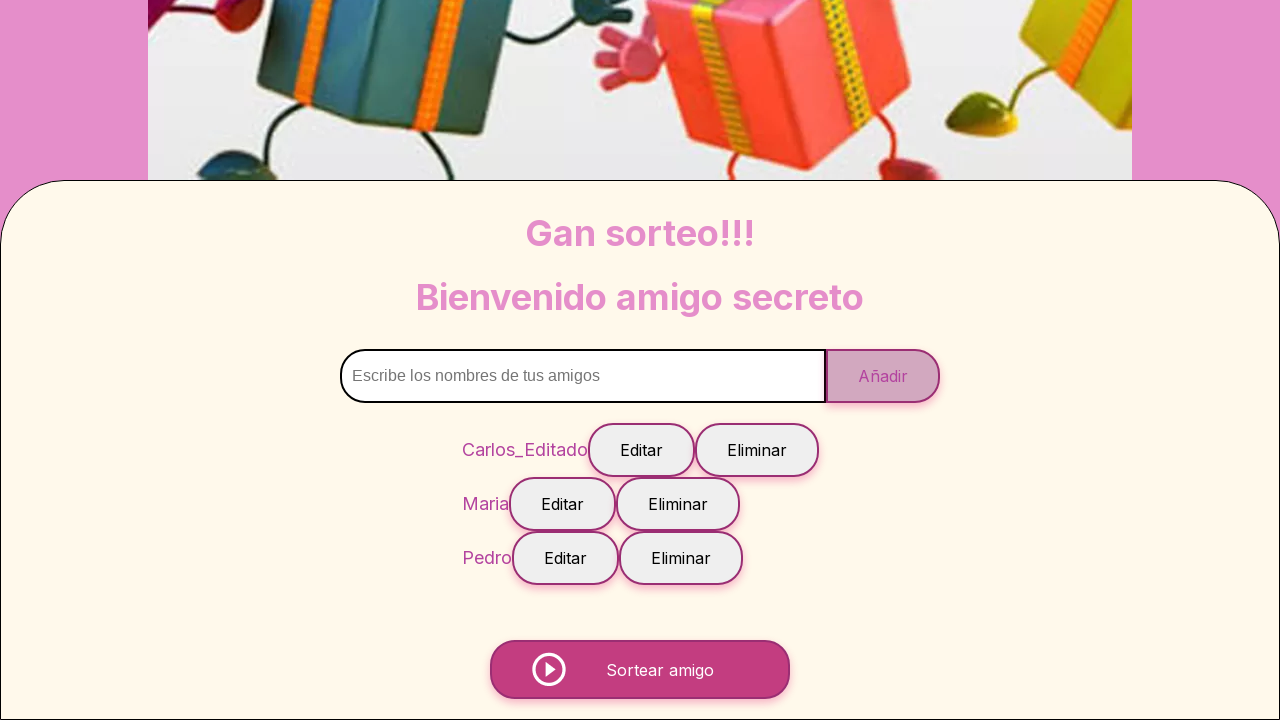

Scrolled down after editing friend
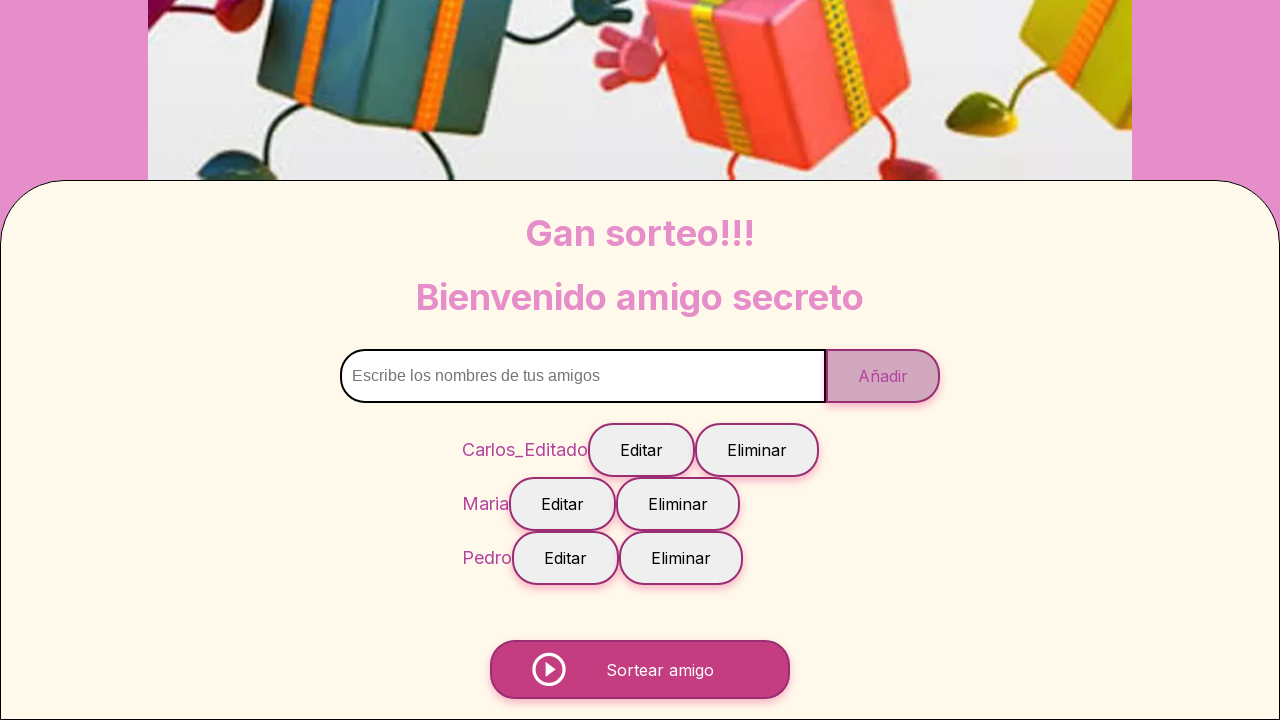

Clicked edit button for friend at position 2 at (562, 504) on xpath=/html/body/main/section/ul[1]/li[2]/button[1]
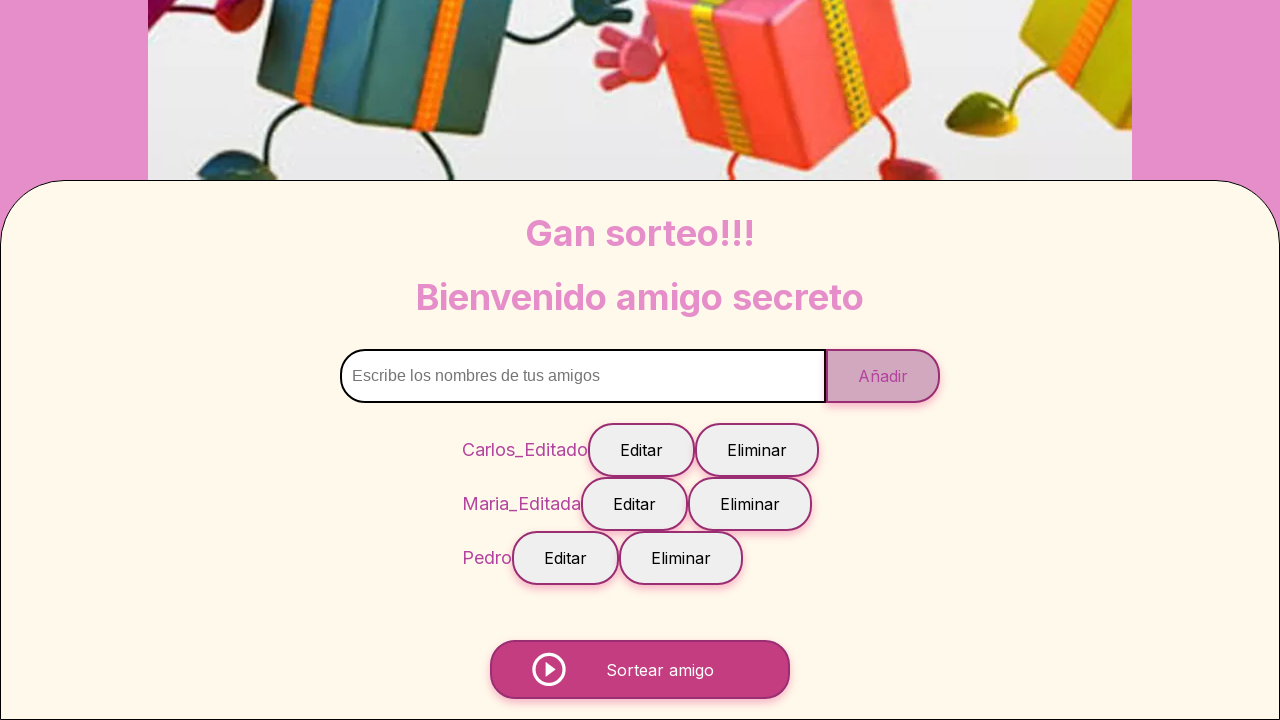

Accepted dialog and edited friend name to 'Maria_Editada'
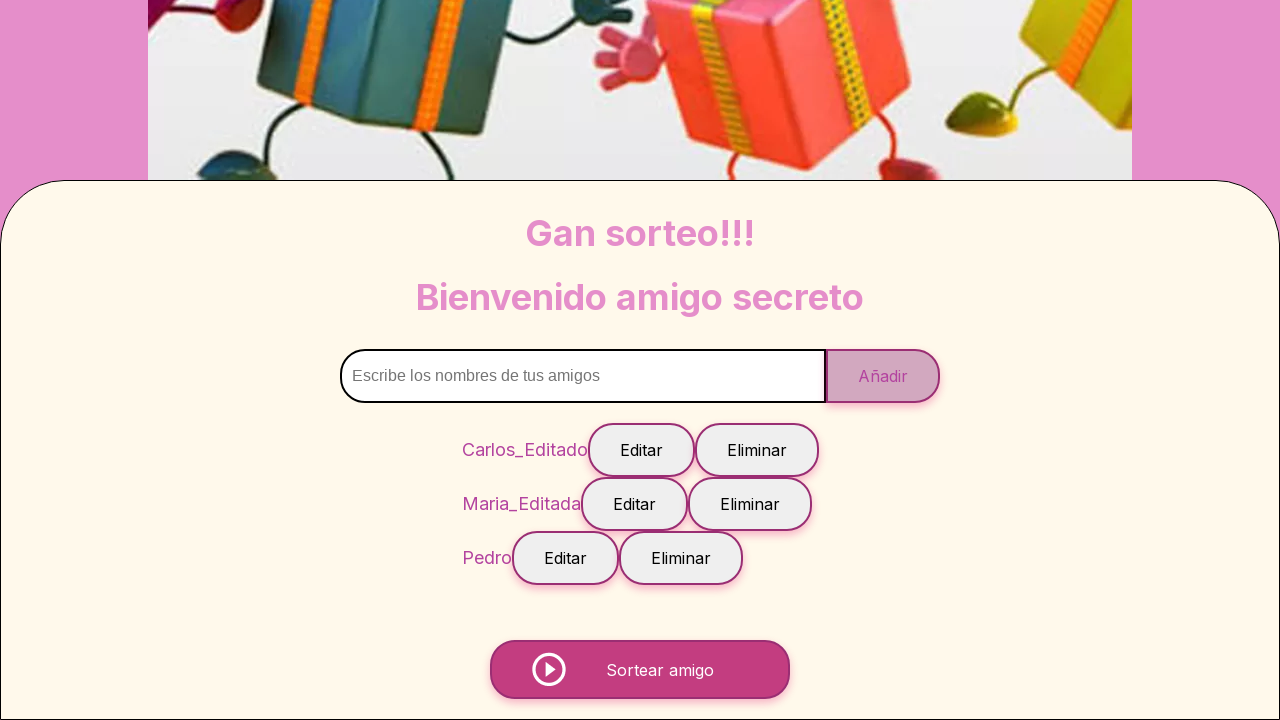

Scrolled down after editing friend
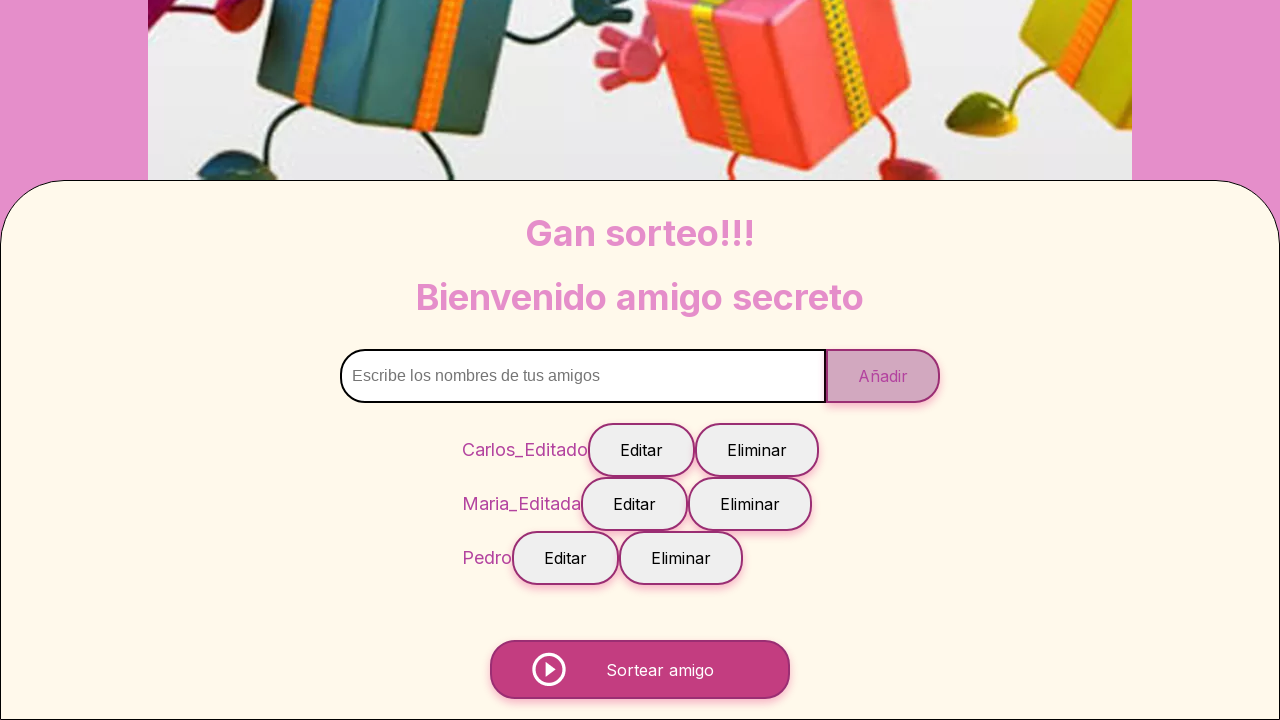

Clicked edit button for friend at position 3 at (565, 558) on xpath=/html/body/main/section/ul[1]/li[3]/button[1]
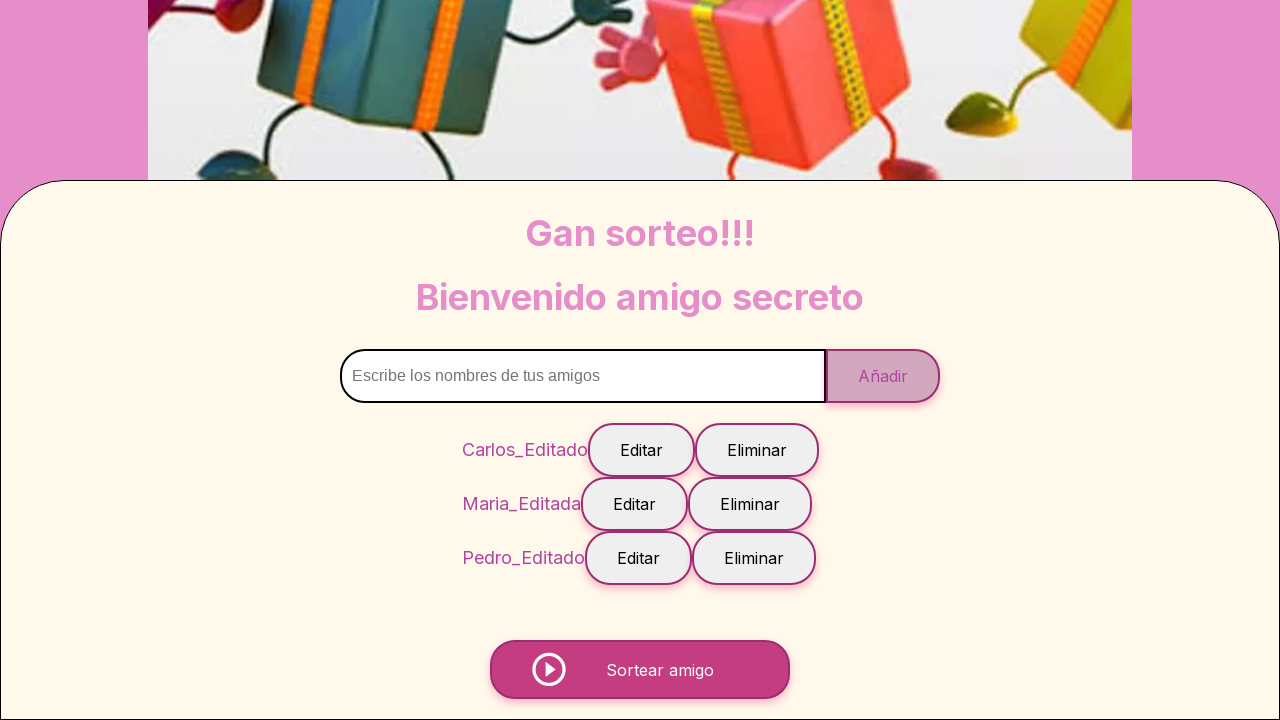

Accepted dialog and edited friend name to 'Pedro_Editado'
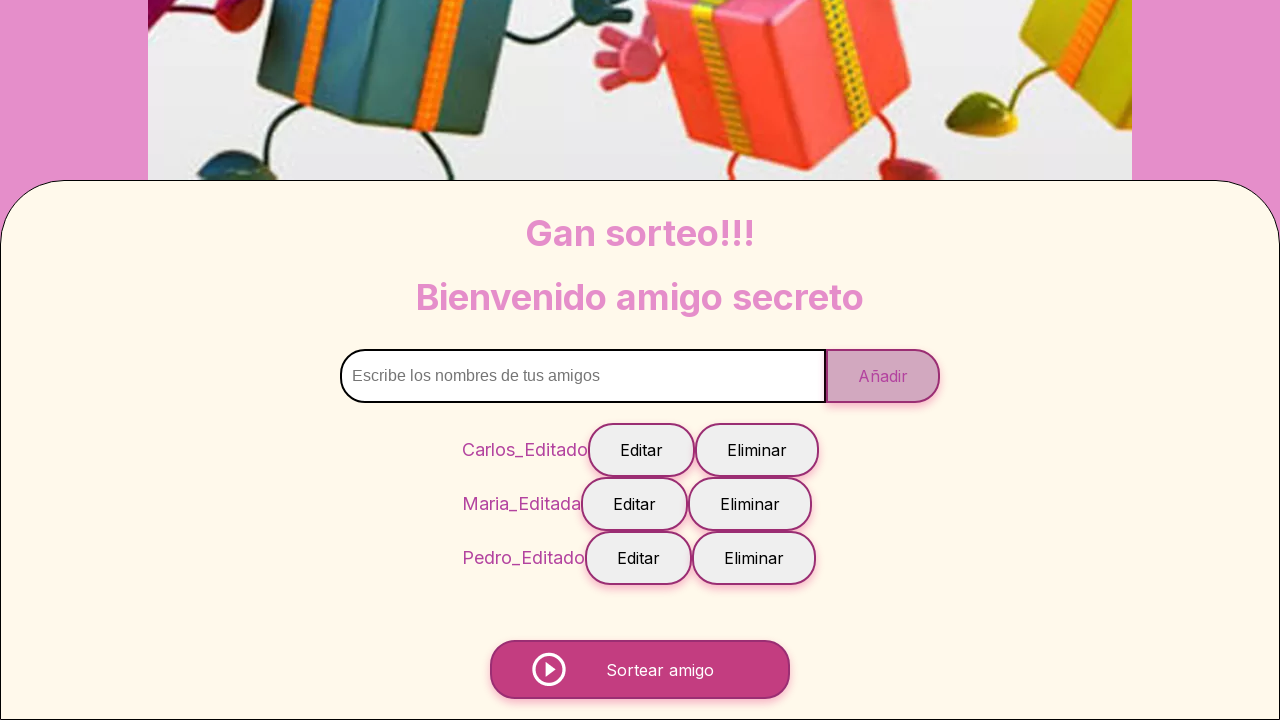

Scrolled down after editing friend
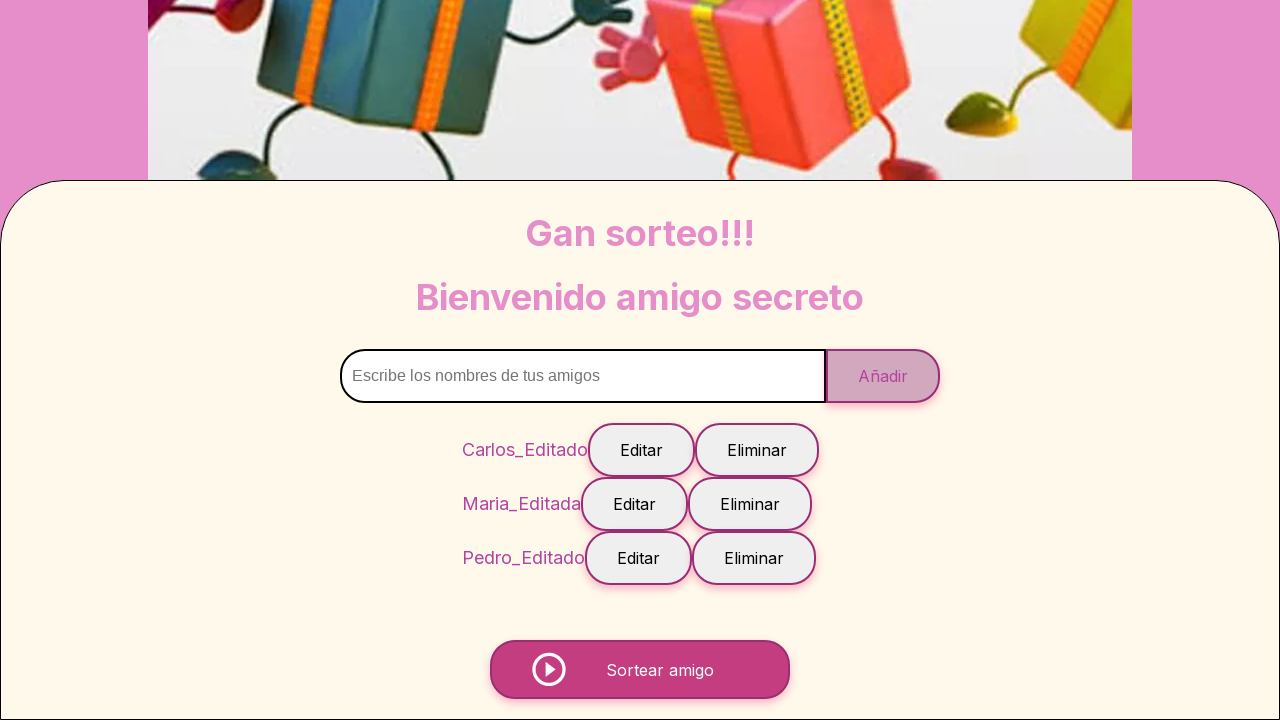

Clicked delete button for third friend at (754, 558) on xpath=/html/body/main/section/ul[1]/li[3]/button[2]
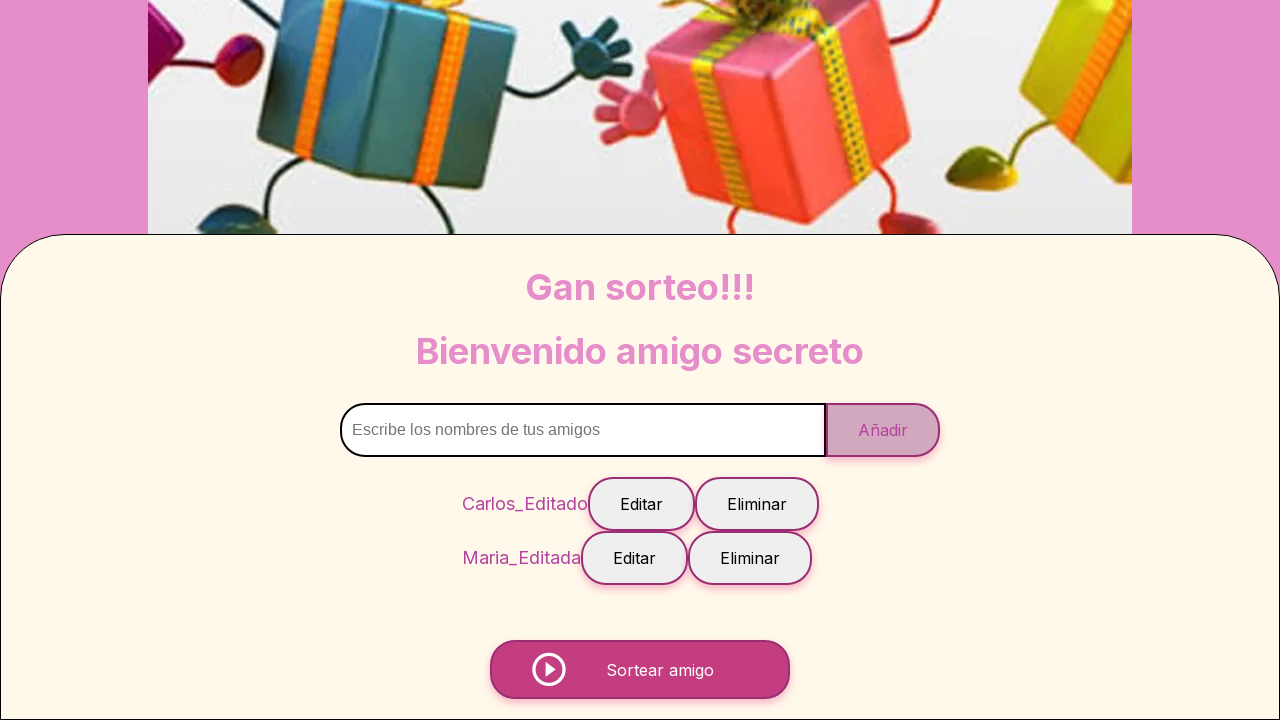

Accepted deletion confirmation dialog
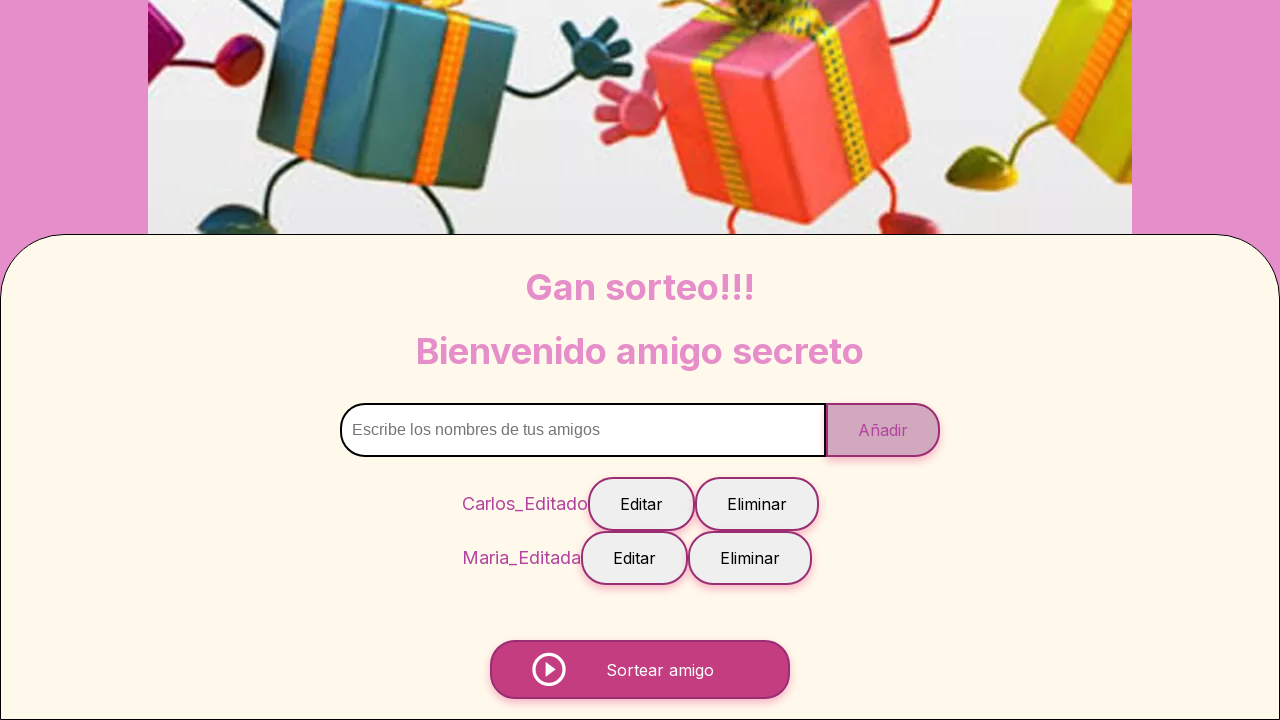

Scrolled down after deleting friend
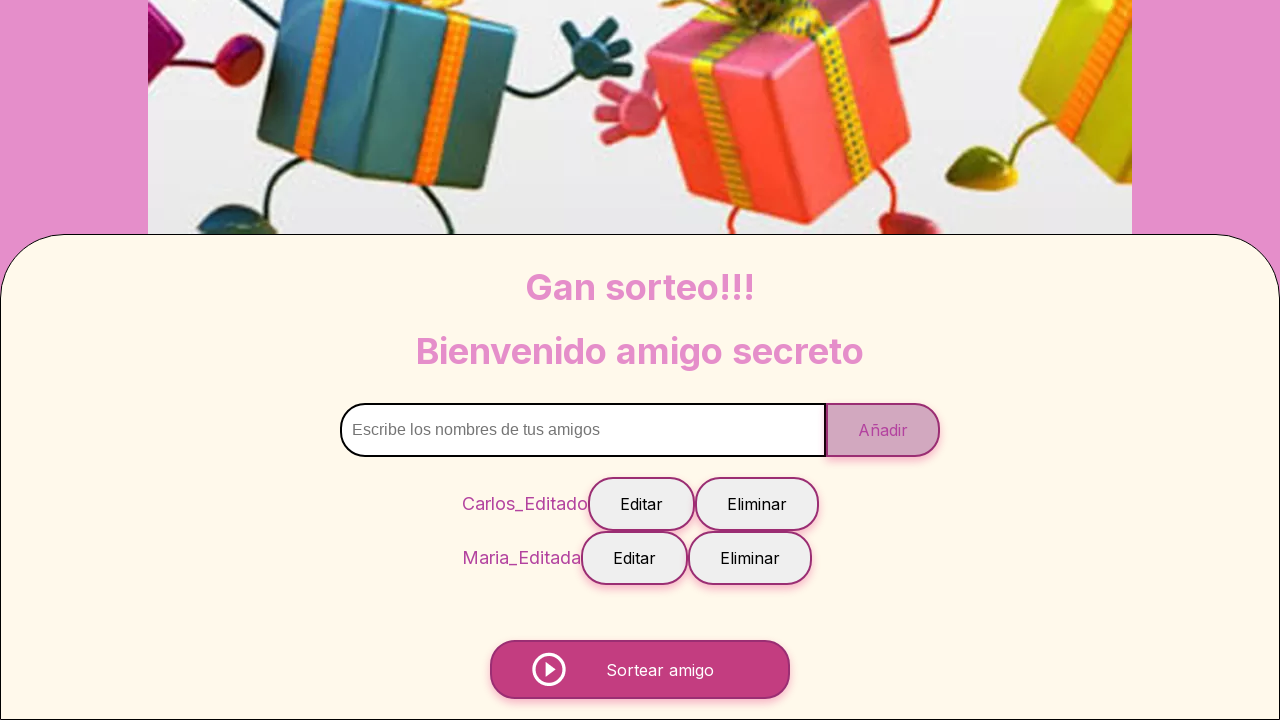

Waited for 'Sortear amigo' (Draw friend) button to be visible
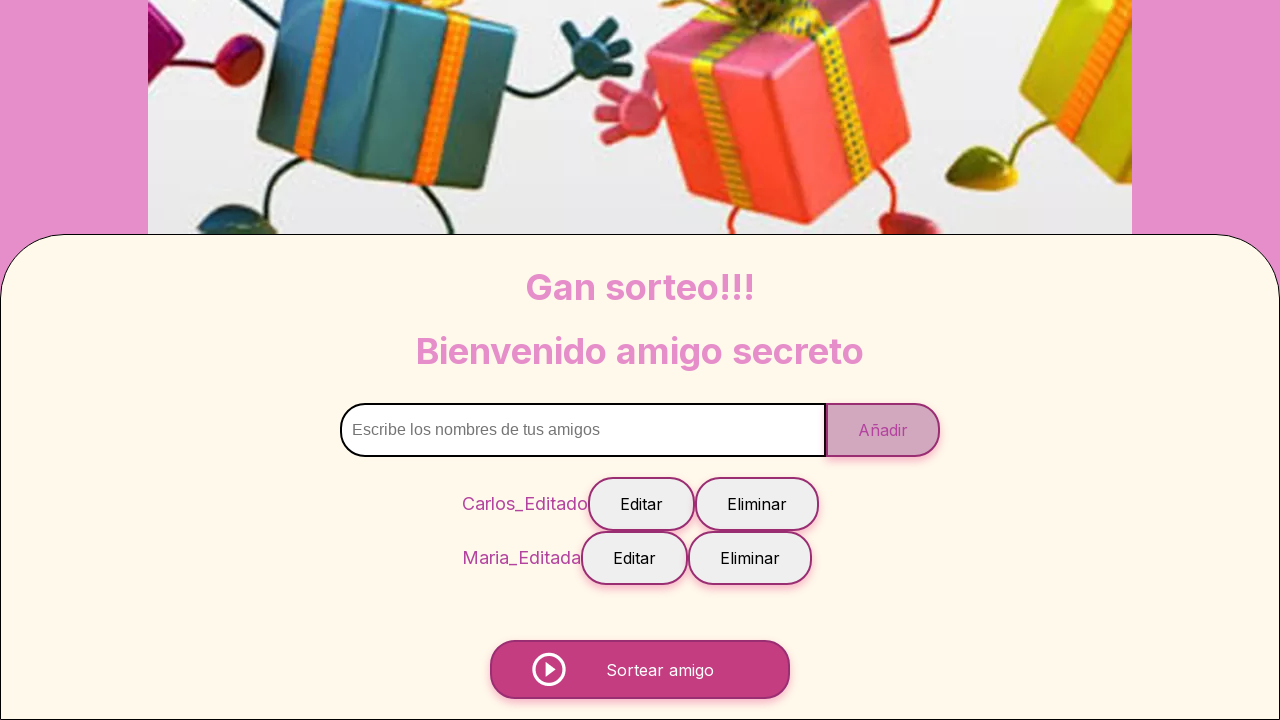

Scrolled draw friend button into view
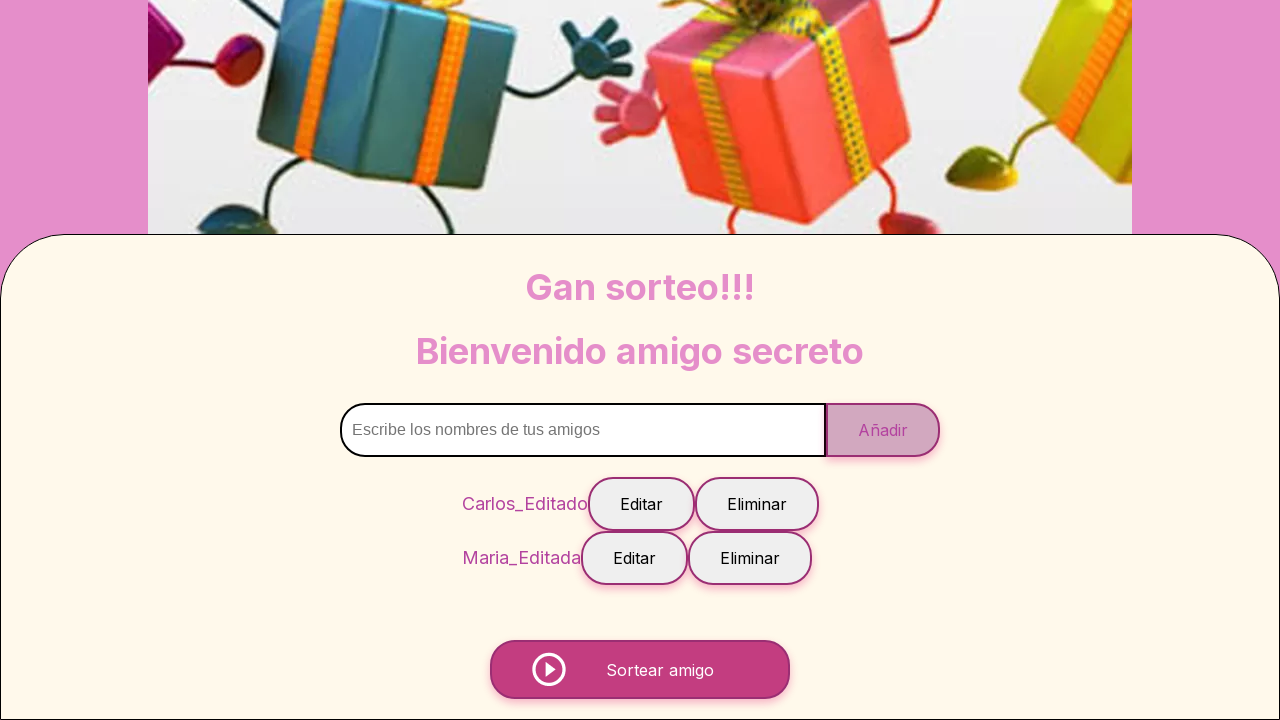

Clicked the 'Sortear amigo' (Draw friend) button at (640, 670) on xpath=/html/body/main/section/div[2]/button
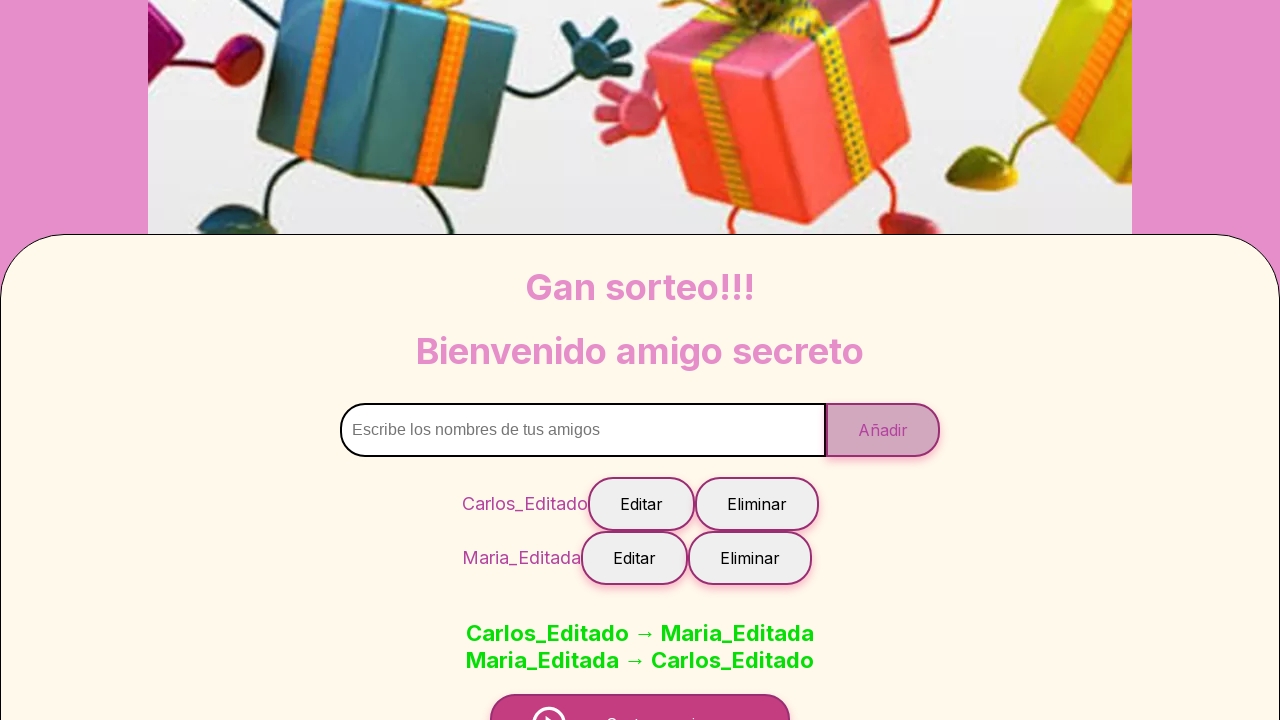

Waited 1000ms to see the drawn friend result
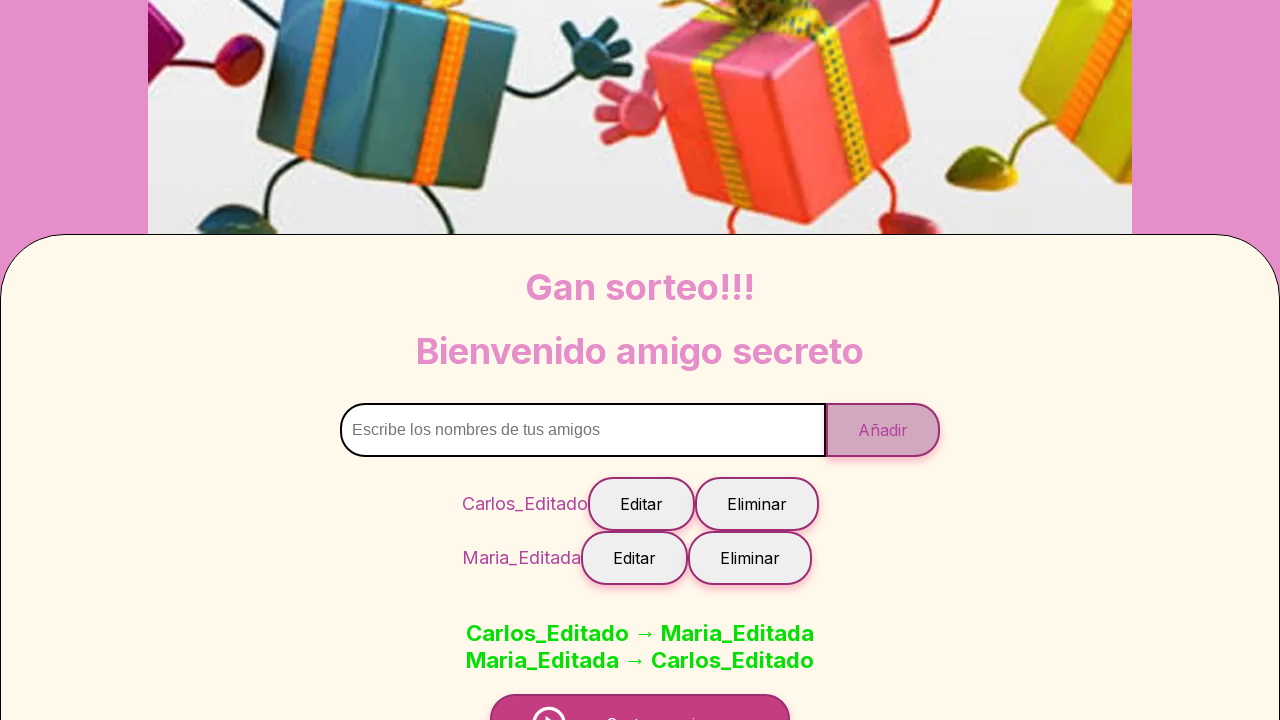

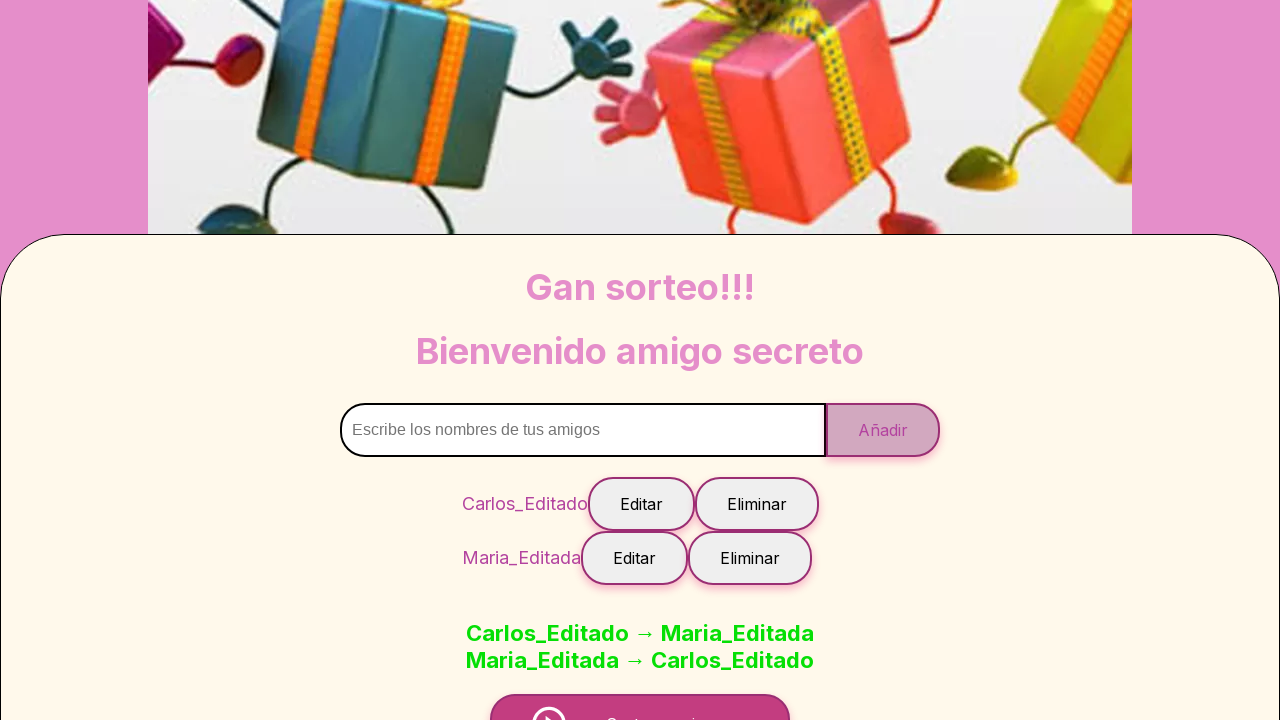